Navigates to the MoEngage help center homepage and verifies that article links are present and accessible by checking that at least one article page loads with a title.

Starting URL: https://help.moengage.com/hc/en-us

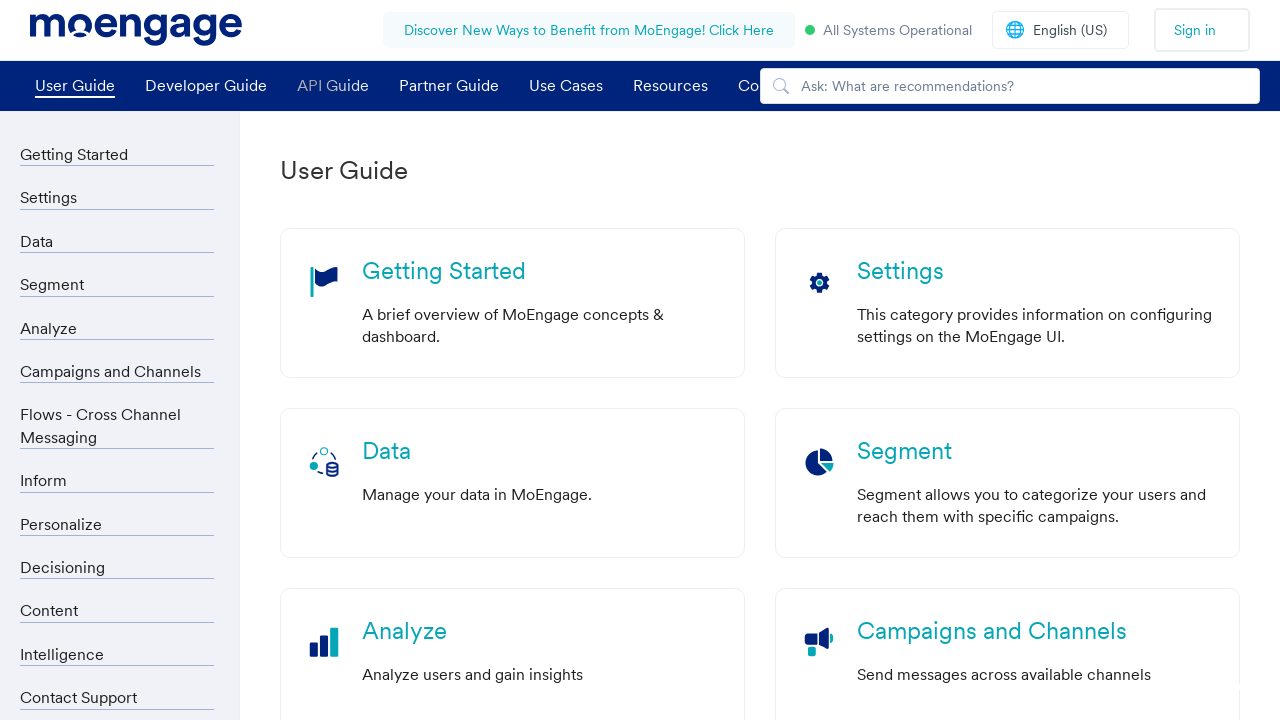

Waited for MoEngage help center homepage to fully load (networkidle state)
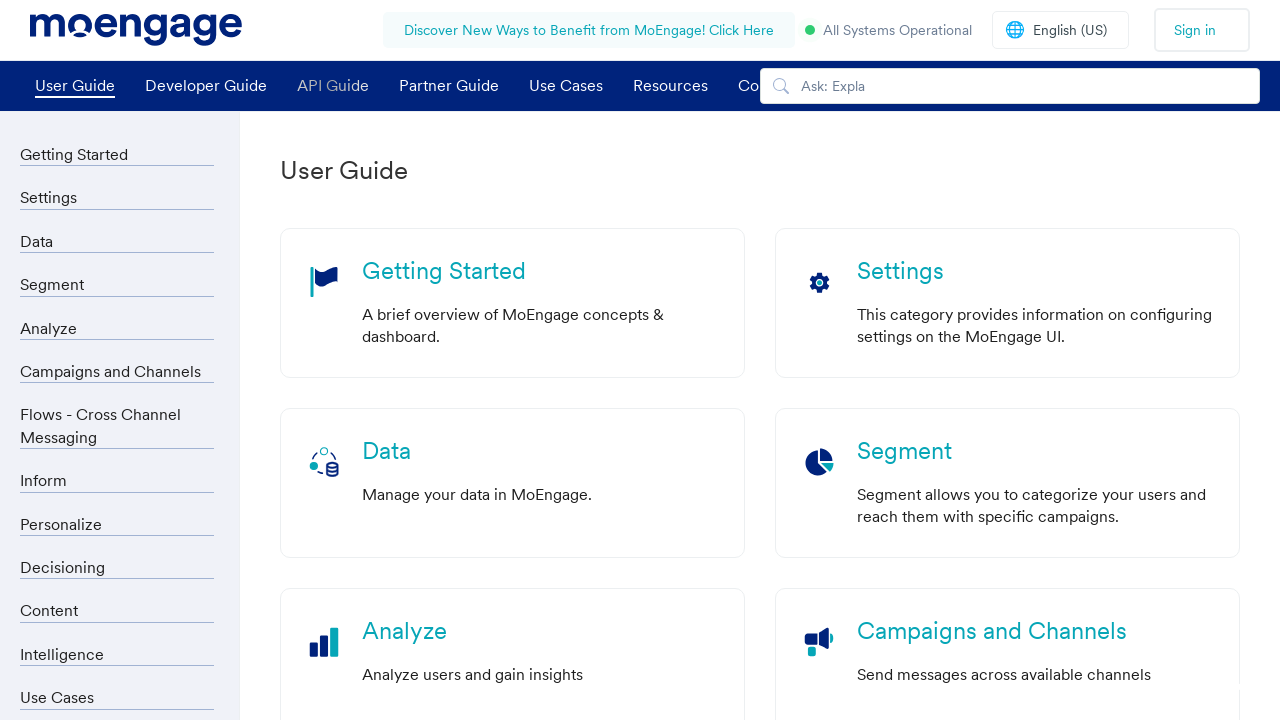

Verified that article links are present and visible on the help center homepage
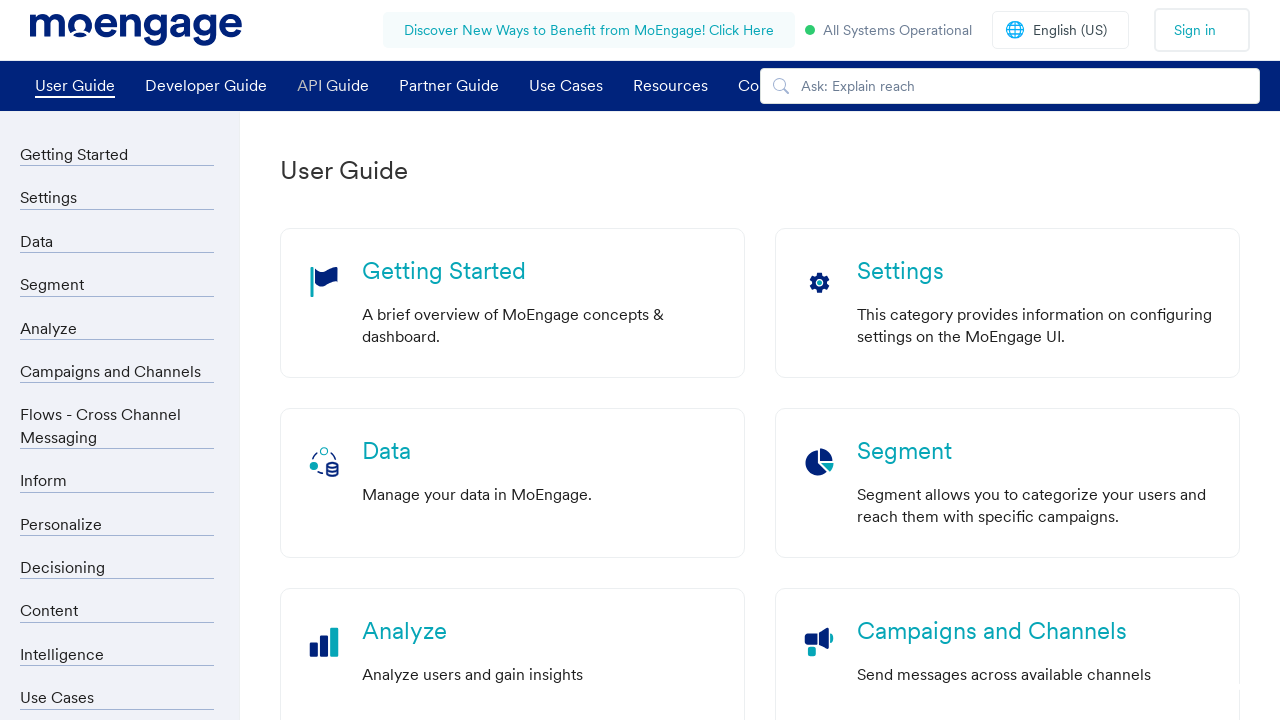

Retrieved the href attribute from the first article link
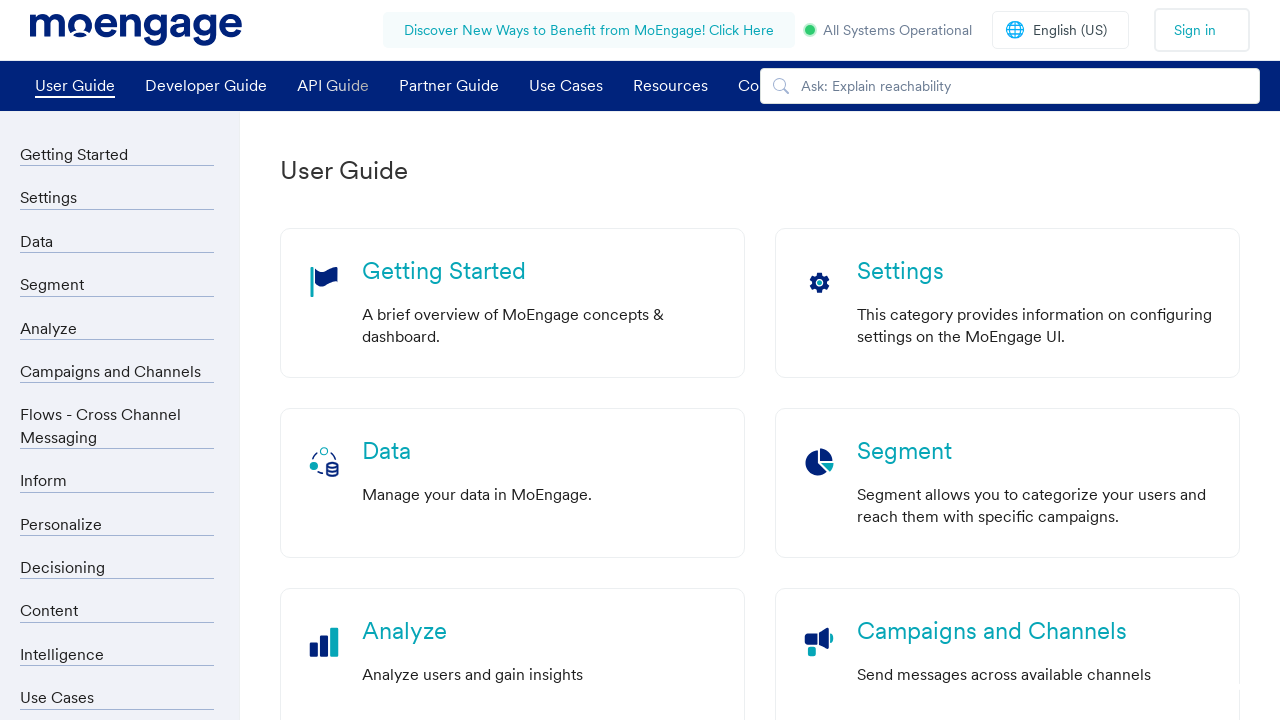

Navigated to the first article at https://help.moengage.com/hc/en-us/articles/19708702327572-Raise-a-Support-Ticket-Through-MoEngage-Dashboard
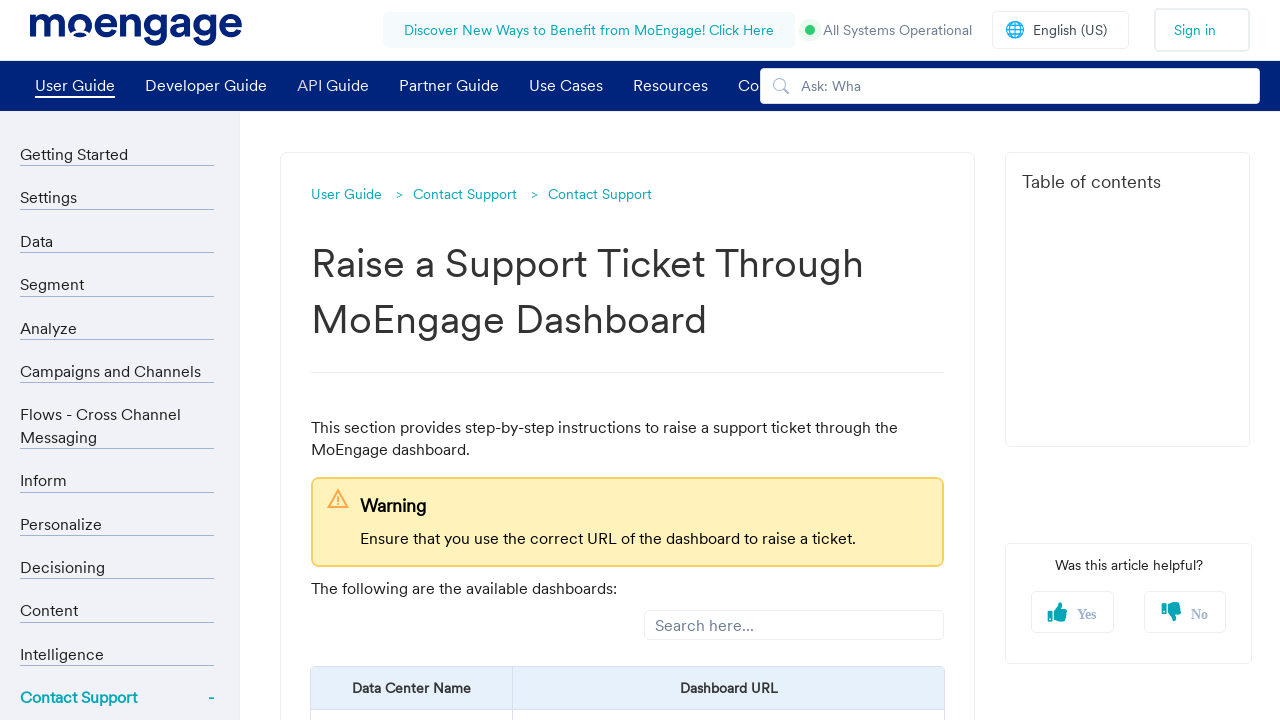

Waited for article page to fully load (networkidle state)
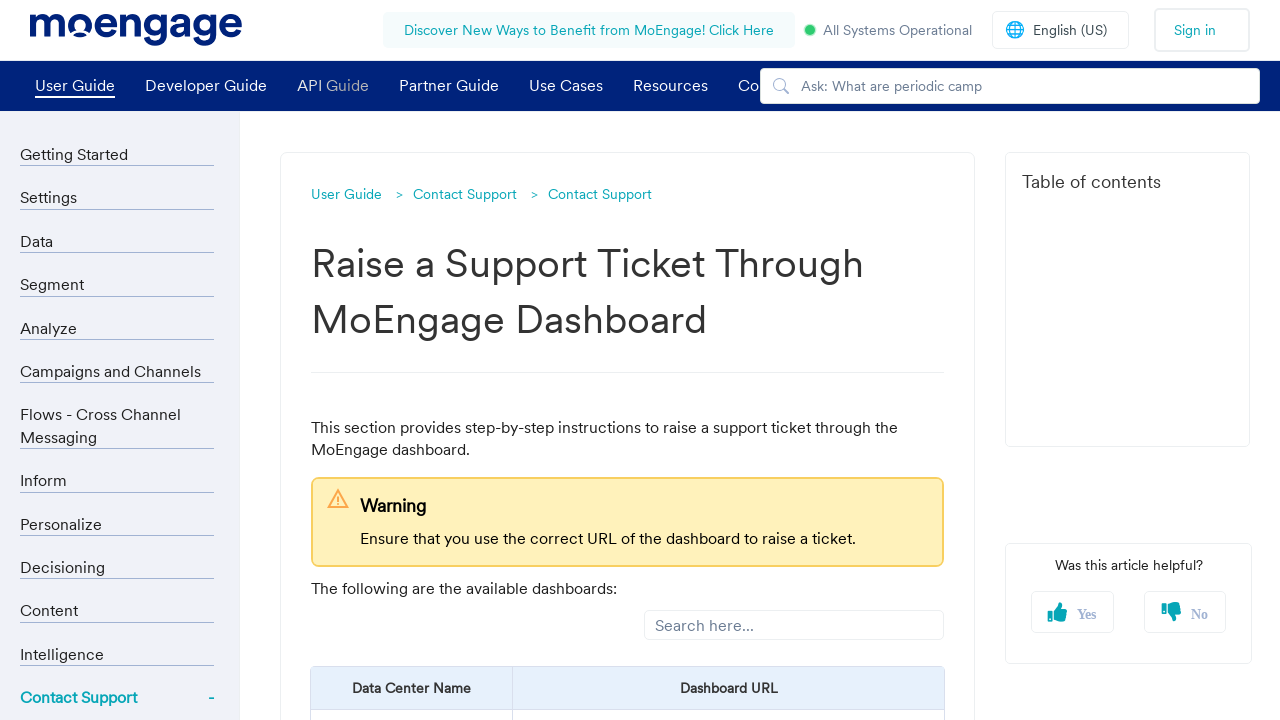

Verified that the article title (h1 heading) is present and visible
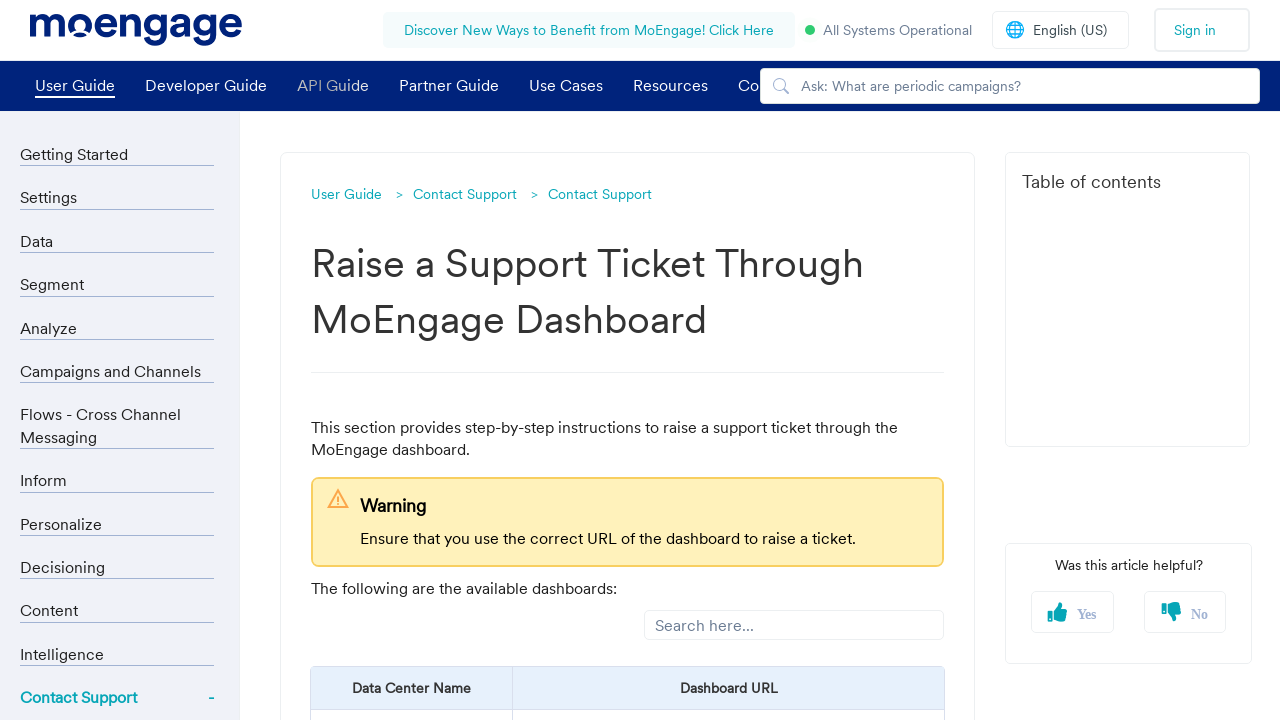

Verified that article body content is present and visible
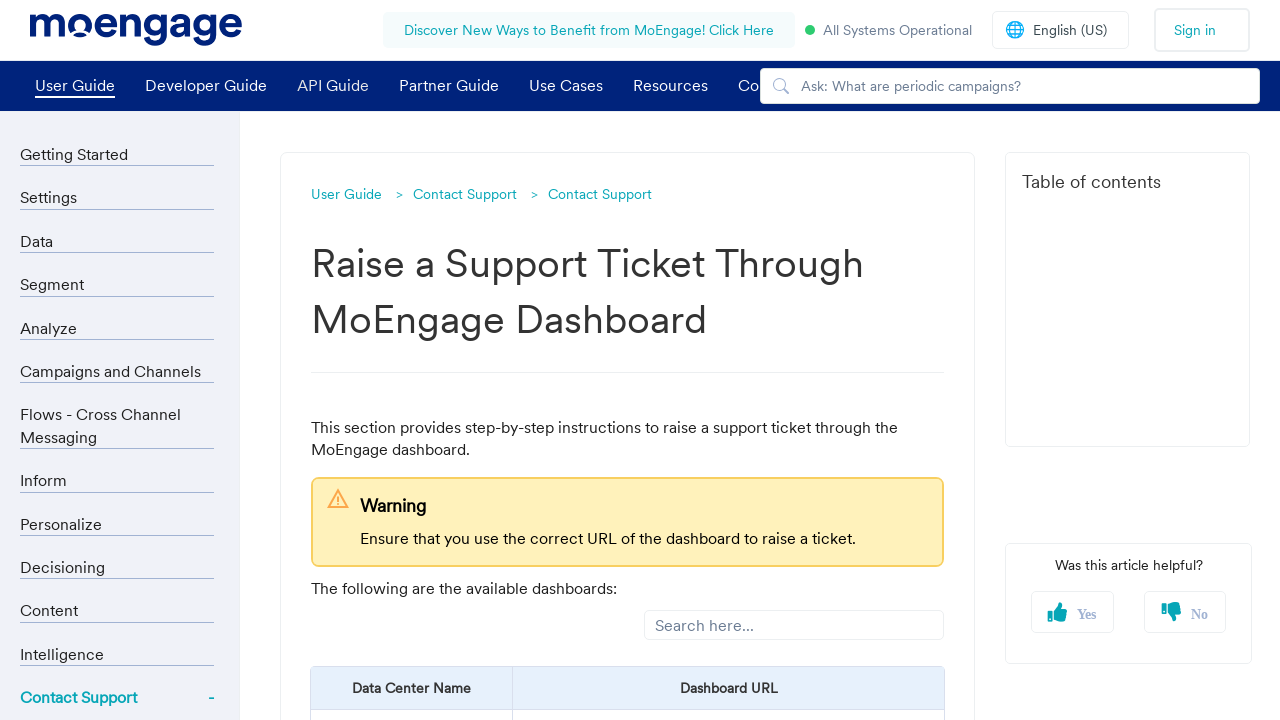

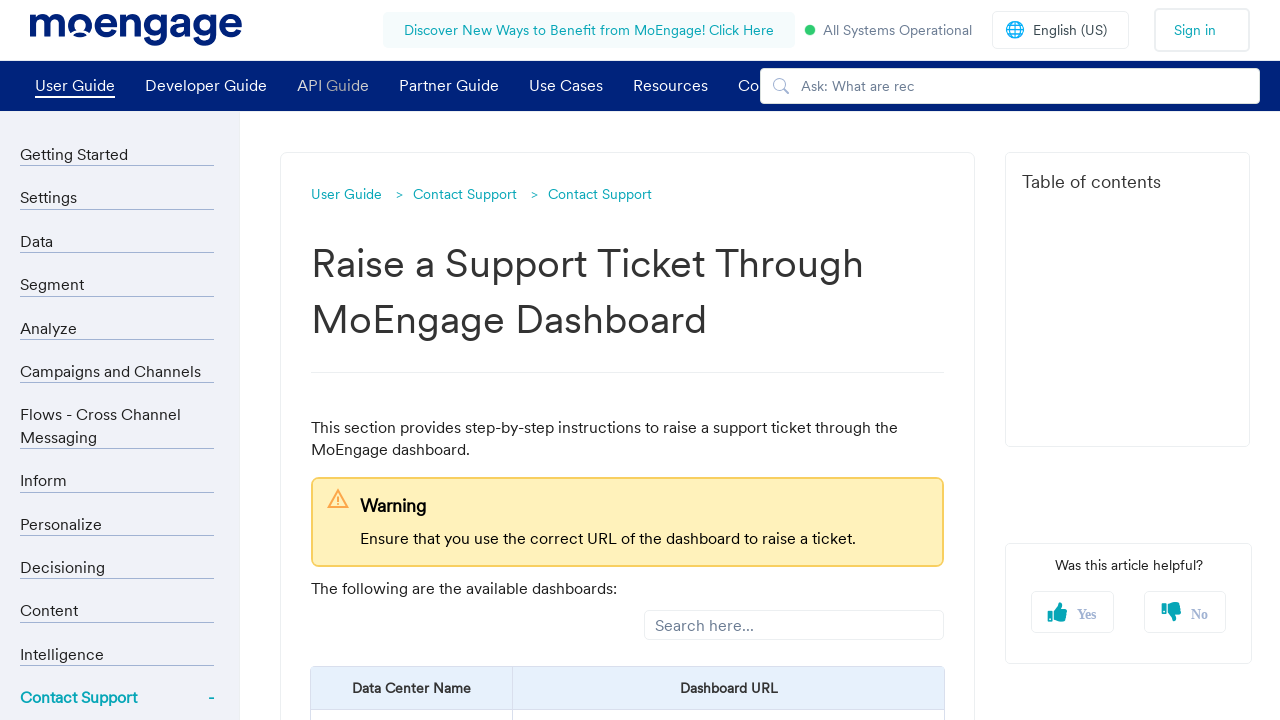